Simple navigation test that opens the Automation Practice page to verify the page loads correctly

Starting URL: https://rahulshettyacademy.com/AutomationPractise/

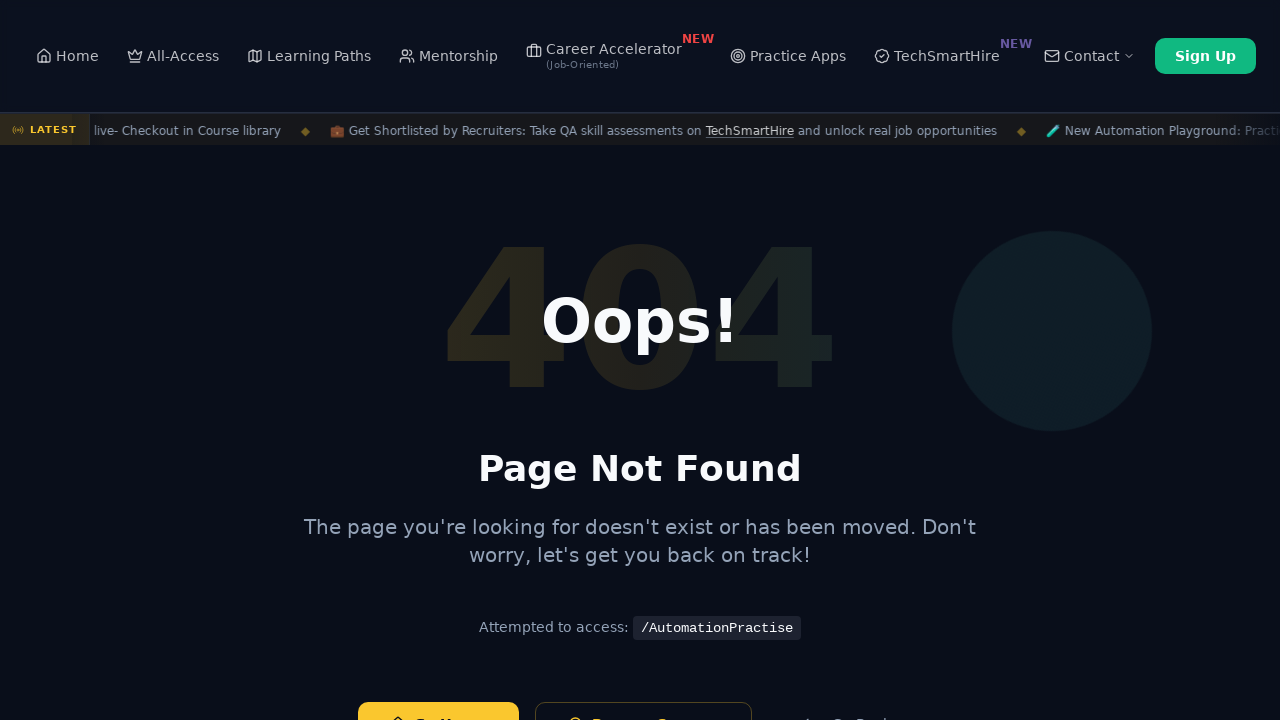

Automation Practice page loaded successfully - DOM content ready
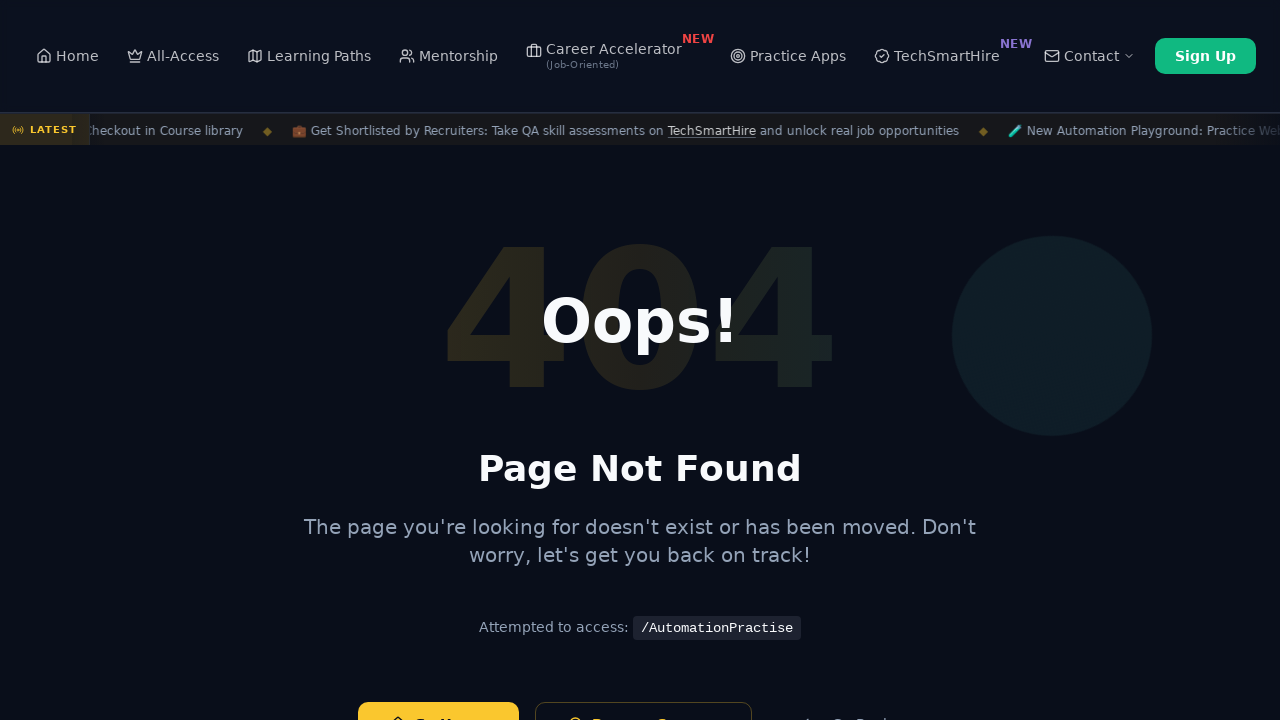

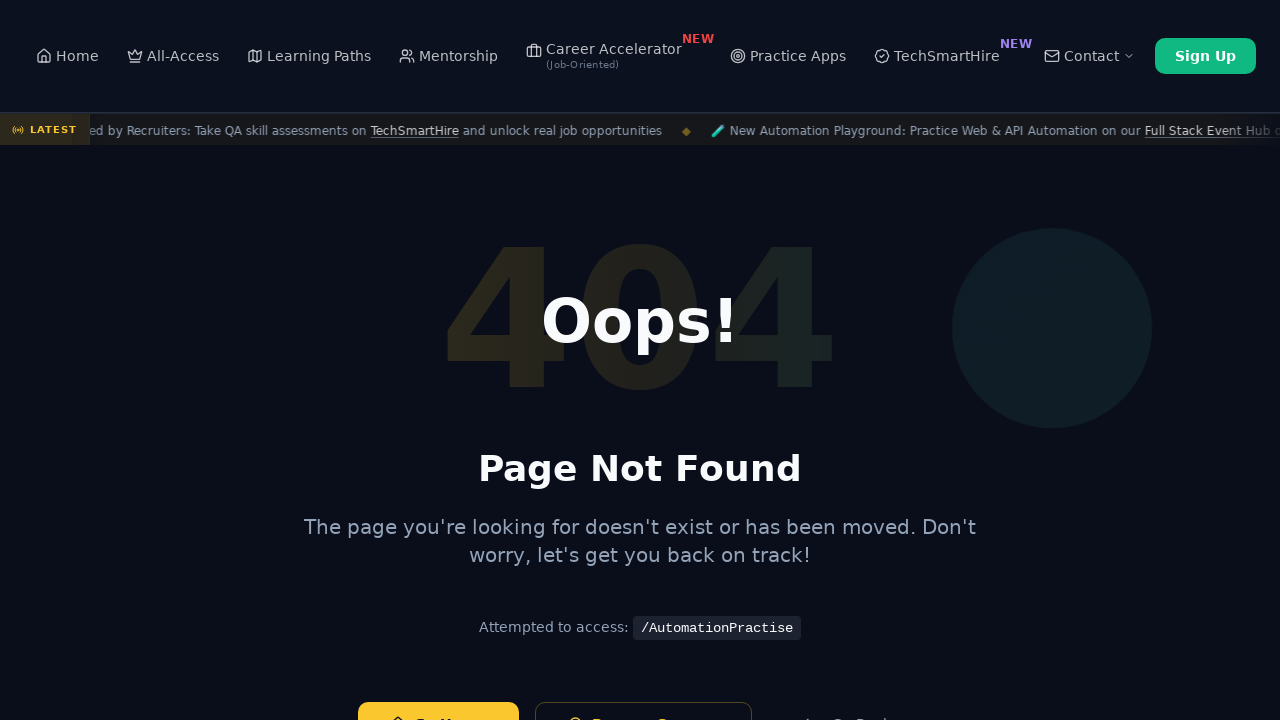